Tests Python.org website by verifying the title and performing a search for "pycon"

Starting URL: http://www.python.org

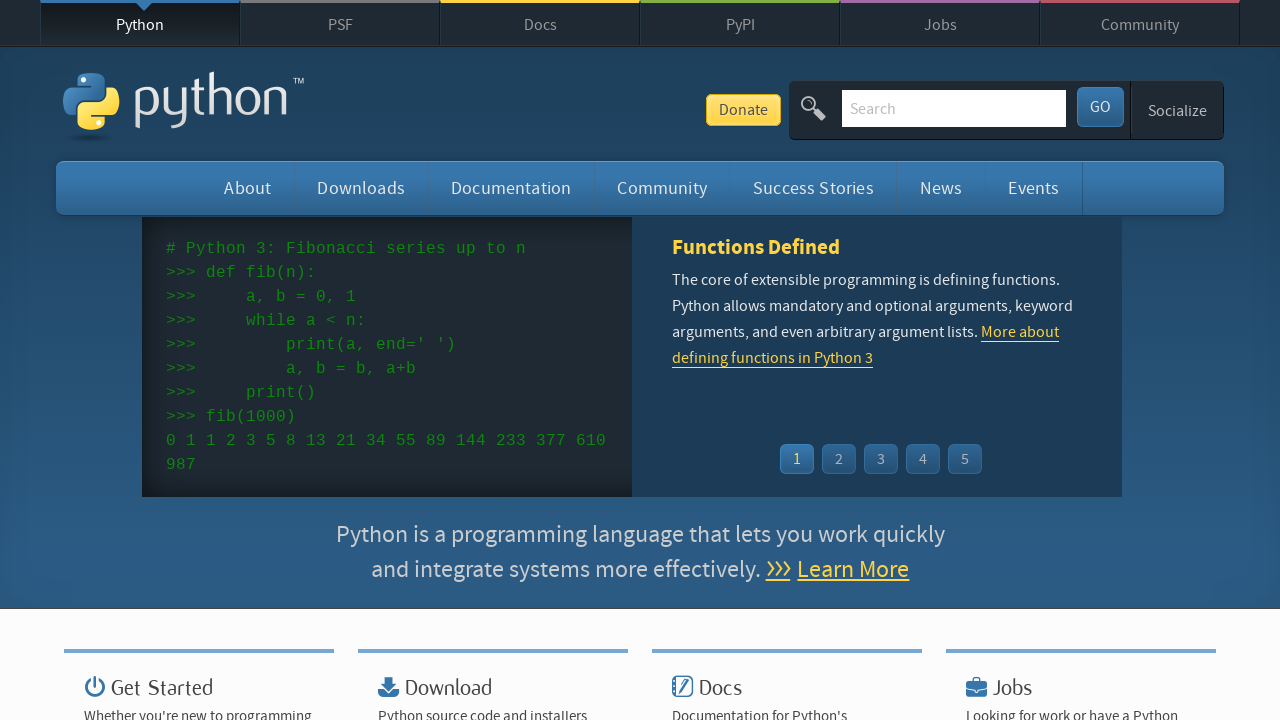

Verified 'Python' is present in page title
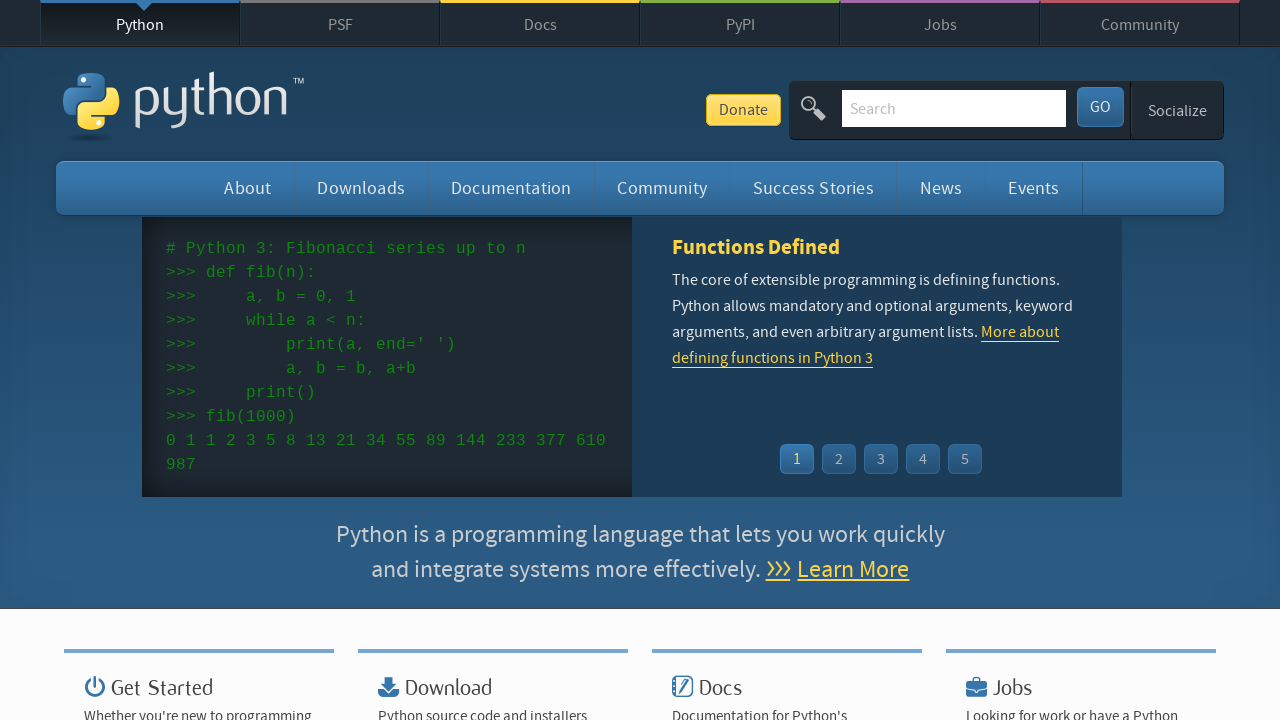

Located search input field
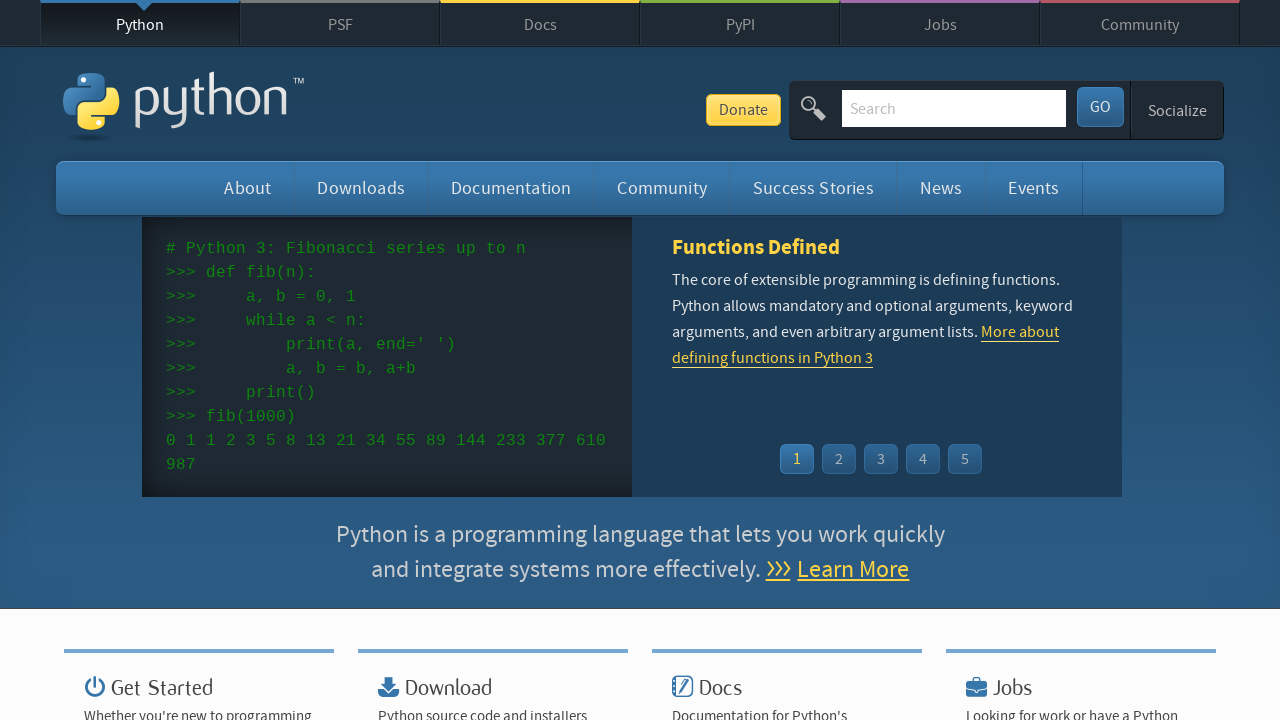

Cleared search input field on input[name='q']
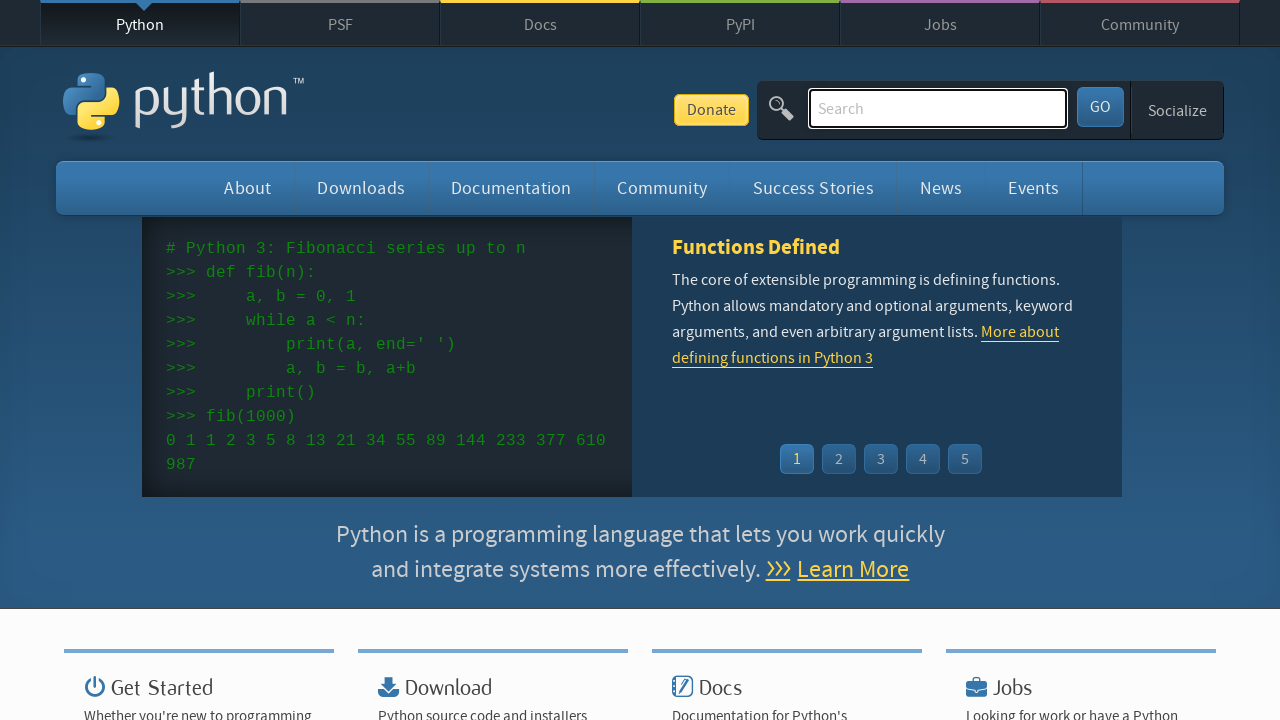

Filled search field with 'pycon' on input[name='q']
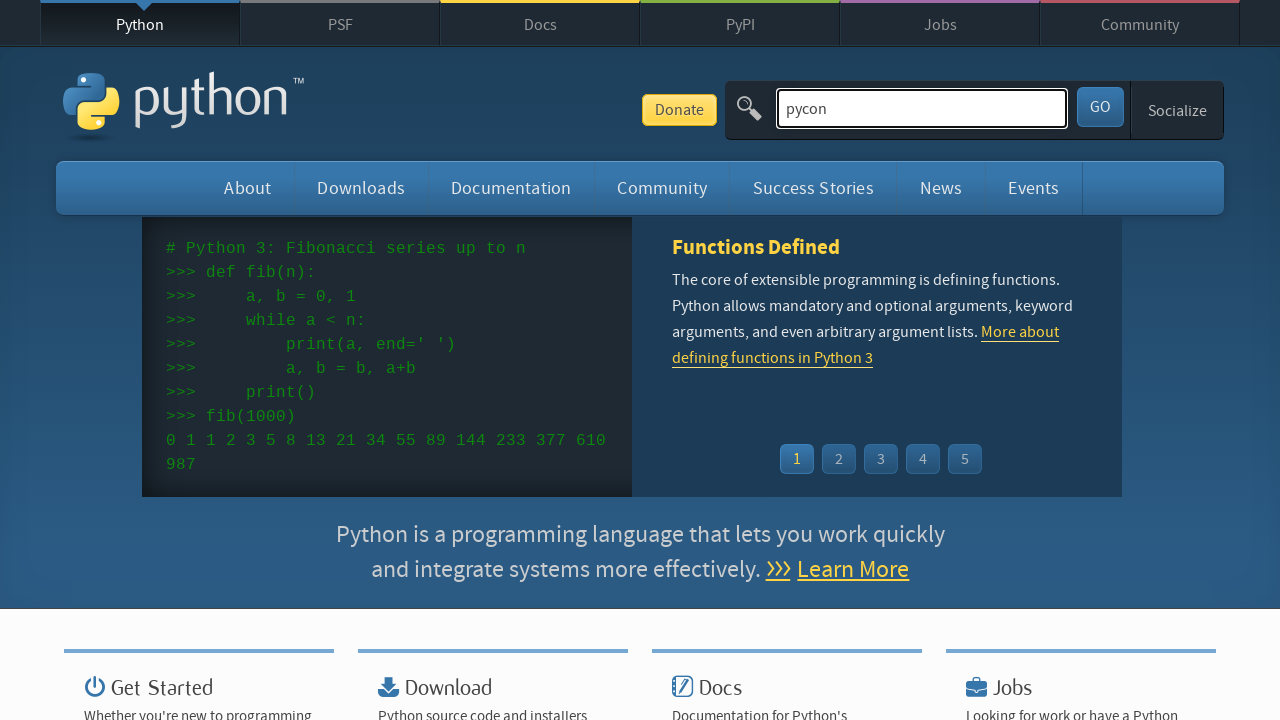

Pressed Enter to submit search query on input[name='q']
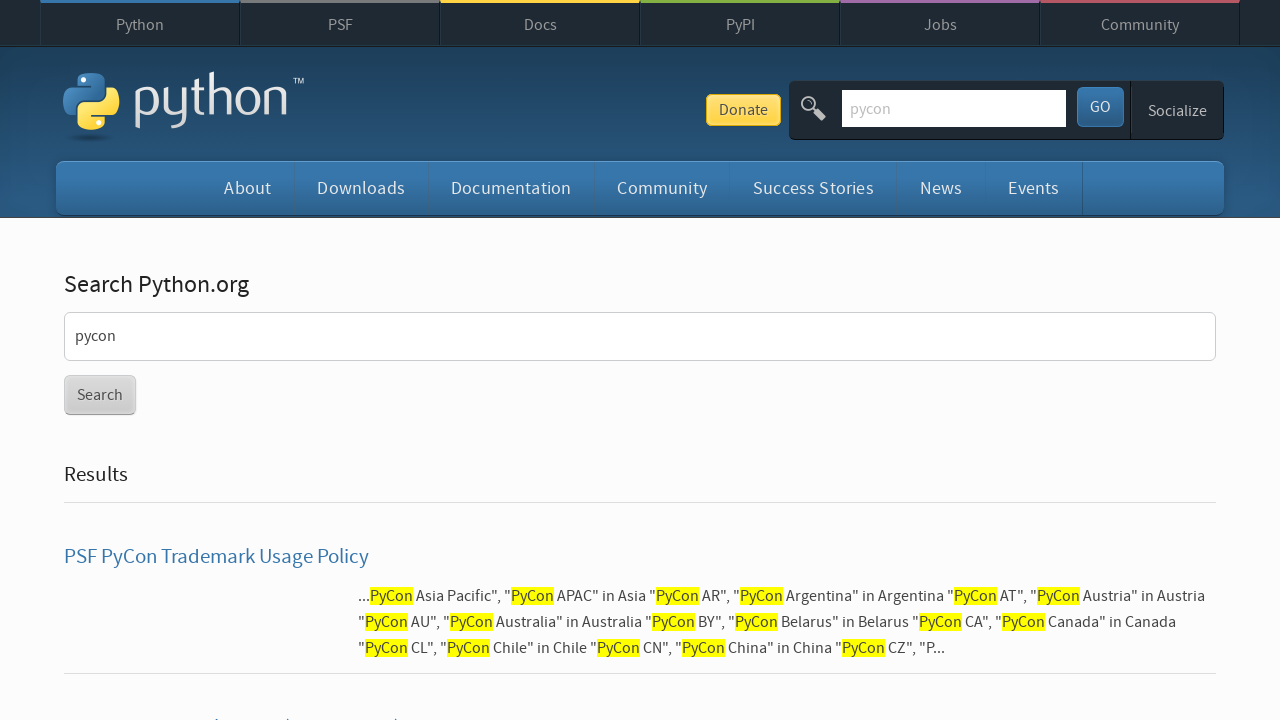

Waited for page to reach network idle state
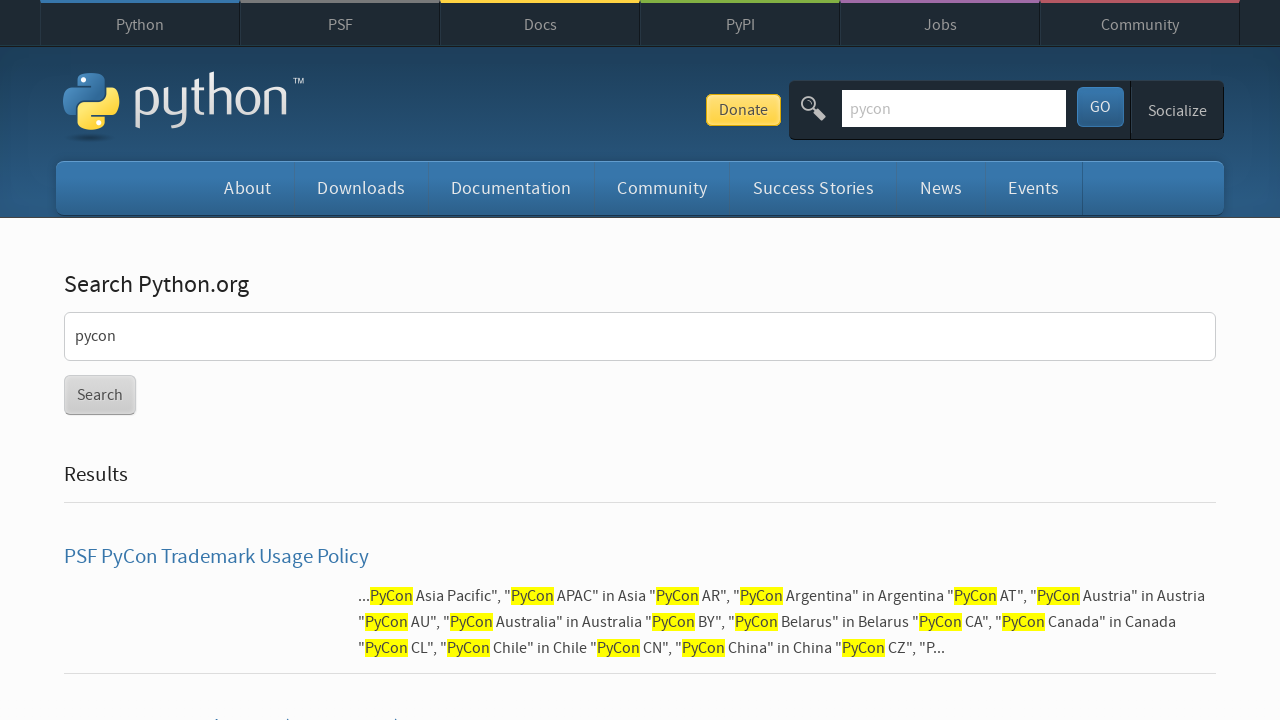

Verified 'No results found' message is not present in search results
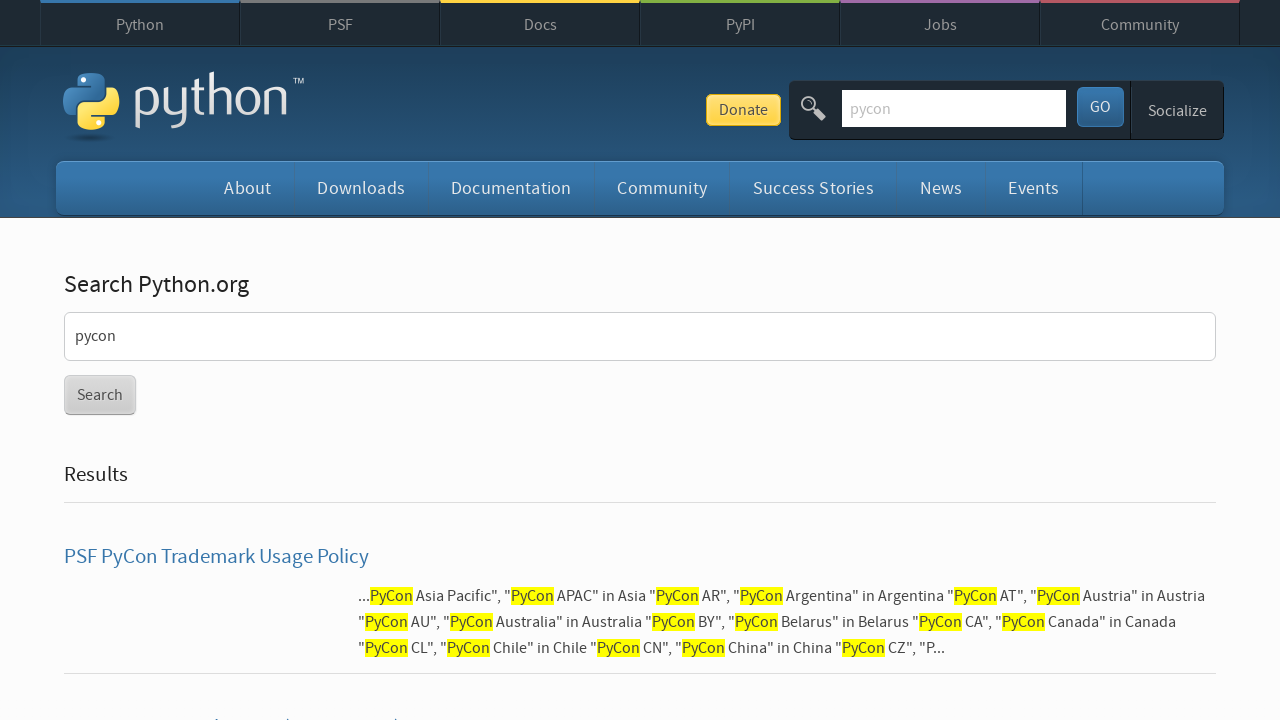

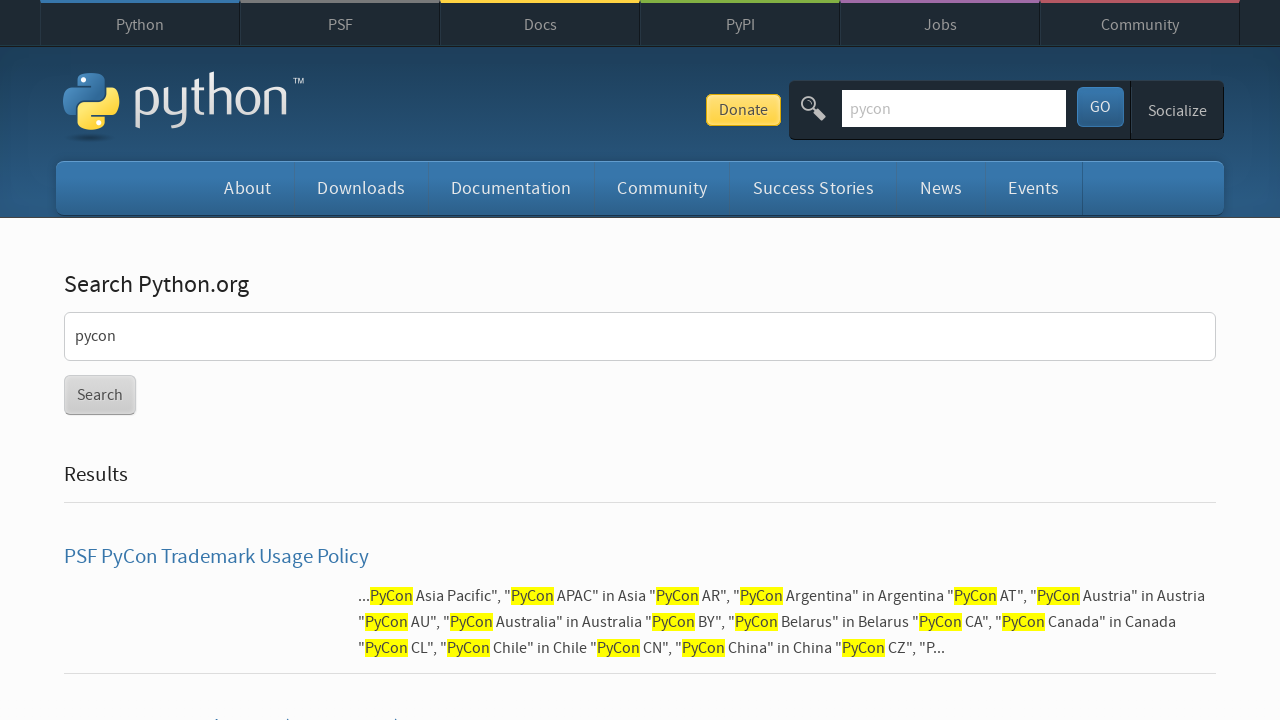